Tests browser back button navigation between different filter views (All, Active, Completed)

Starting URL: https://demo.playwright.dev/todomvc

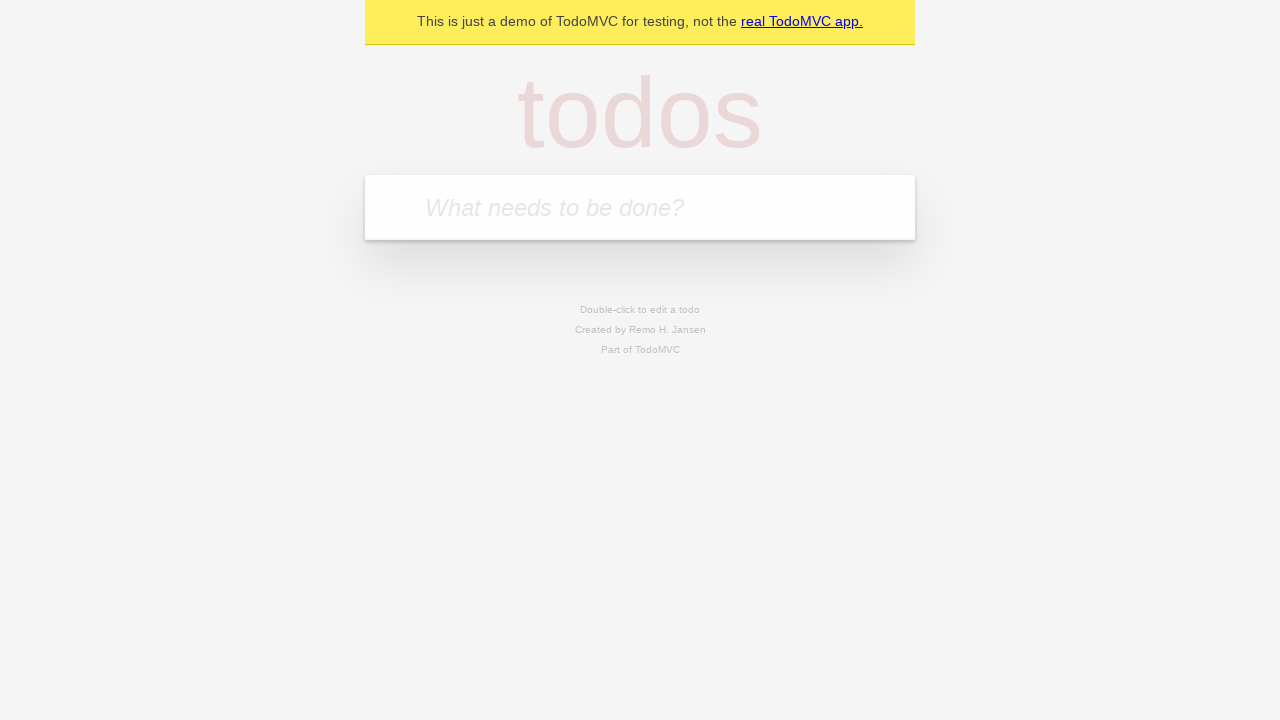

Filled input field with first todo 'buy some cheese' on internal:attr=[placeholder="What needs to be done?"i]
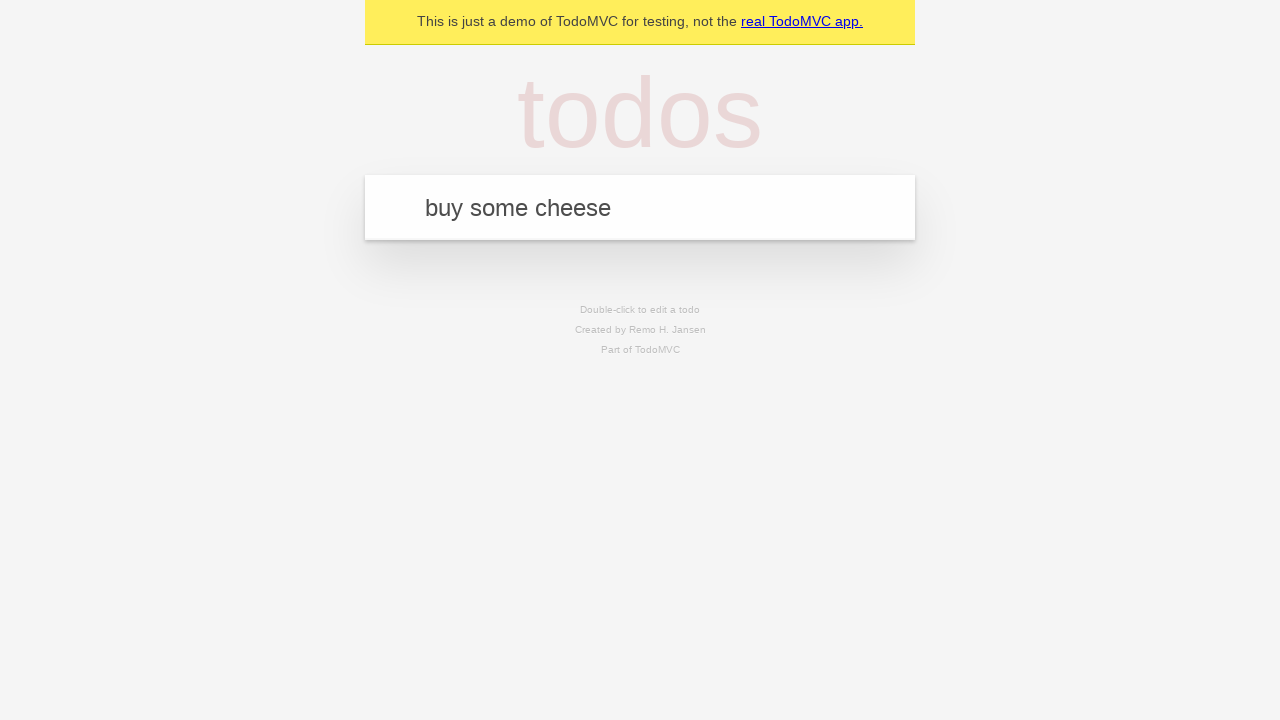

Pressed Enter to add first todo on internal:attr=[placeholder="What needs to be done?"i]
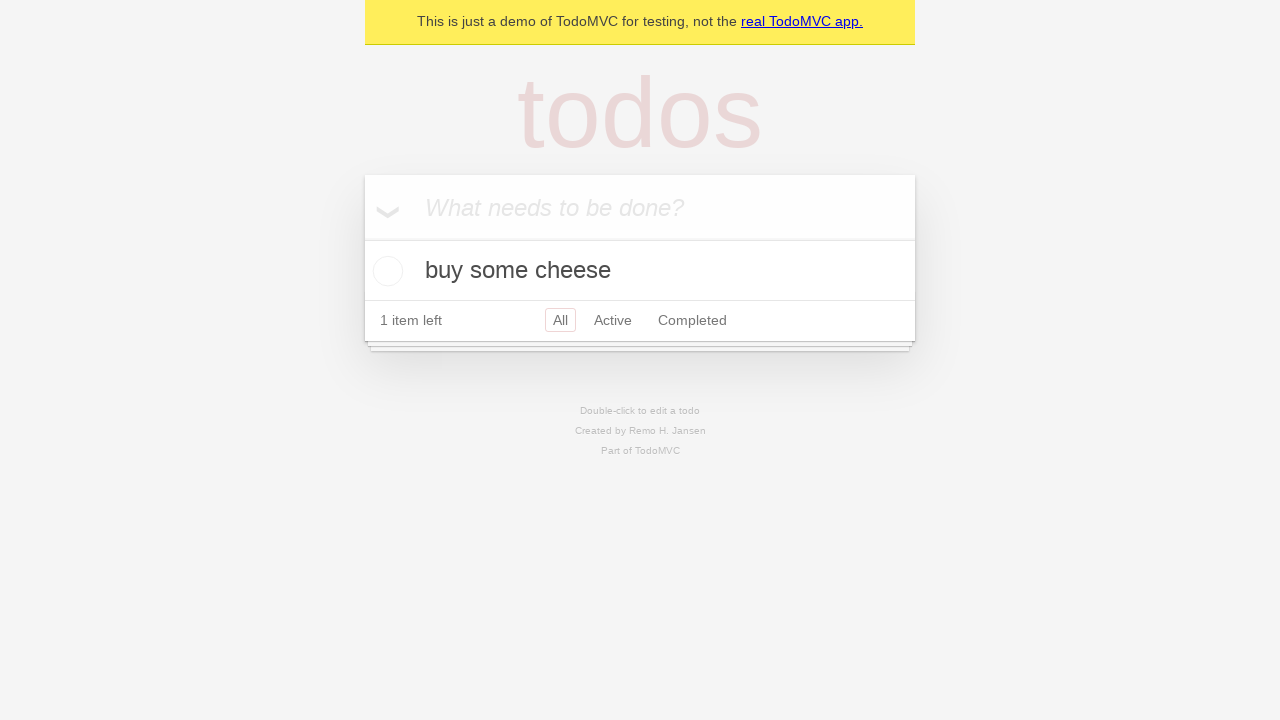

Filled input field with second todo 'feed the cat' on internal:attr=[placeholder="What needs to be done?"i]
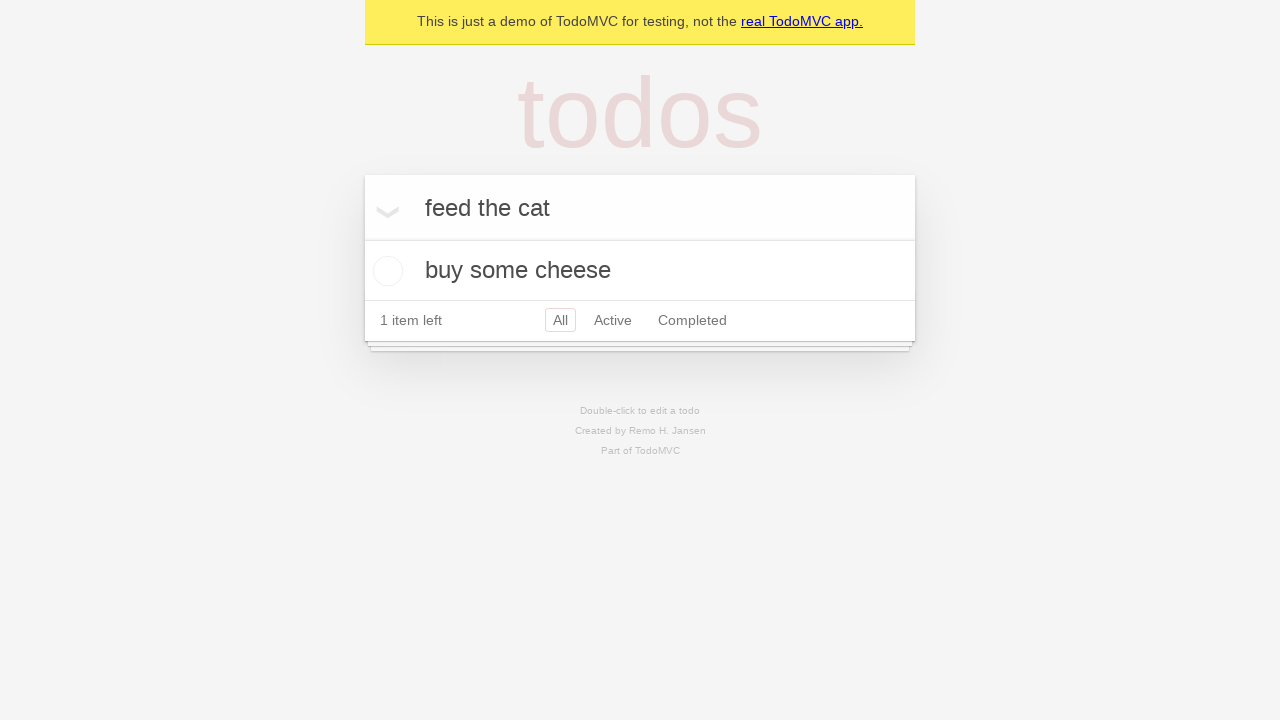

Pressed Enter to add second todo on internal:attr=[placeholder="What needs to be done?"i]
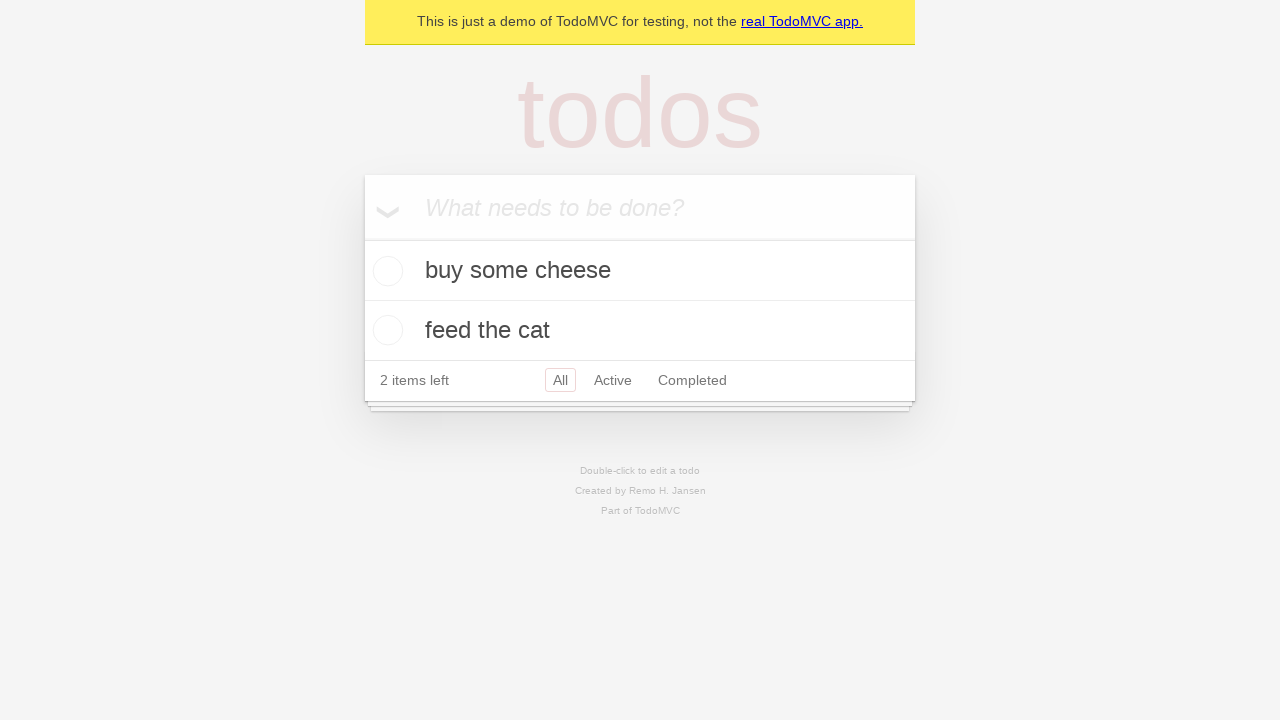

Filled input field with third todo 'book a doctors appointment' on internal:attr=[placeholder="What needs to be done?"i]
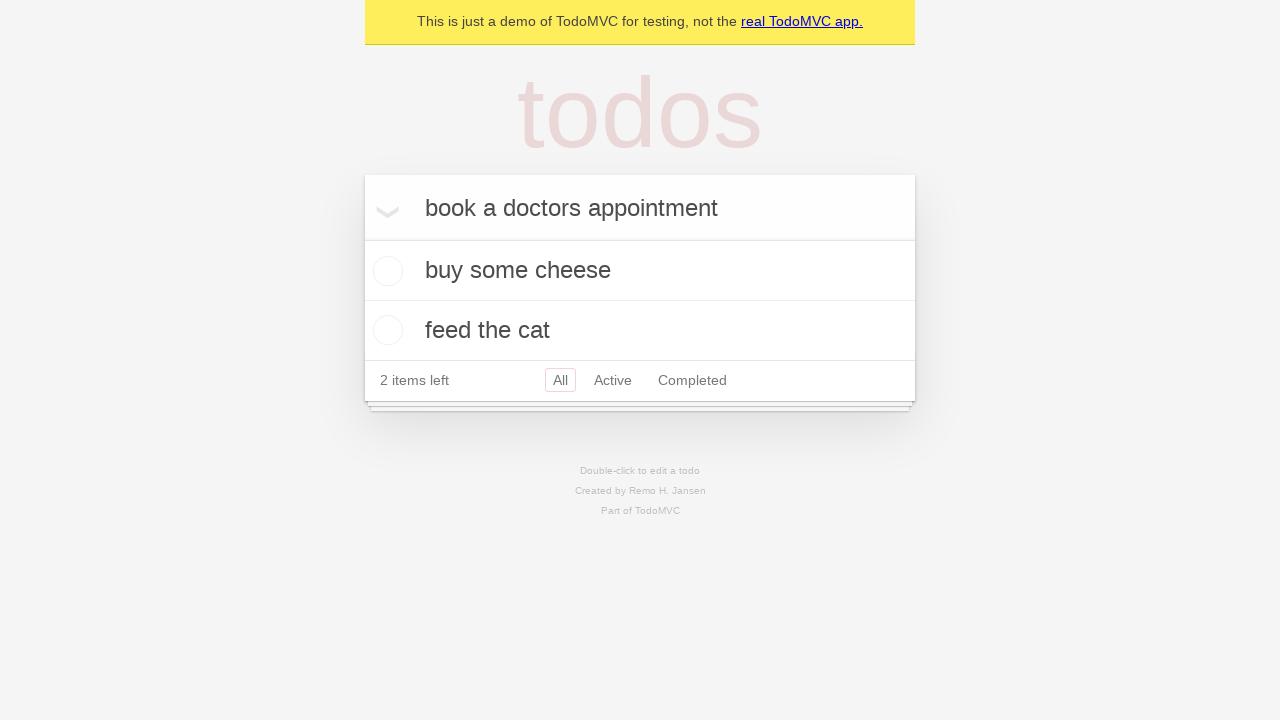

Pressed Enter to add third todo on internal:attr=[placeholder="What needs to be done?"i]
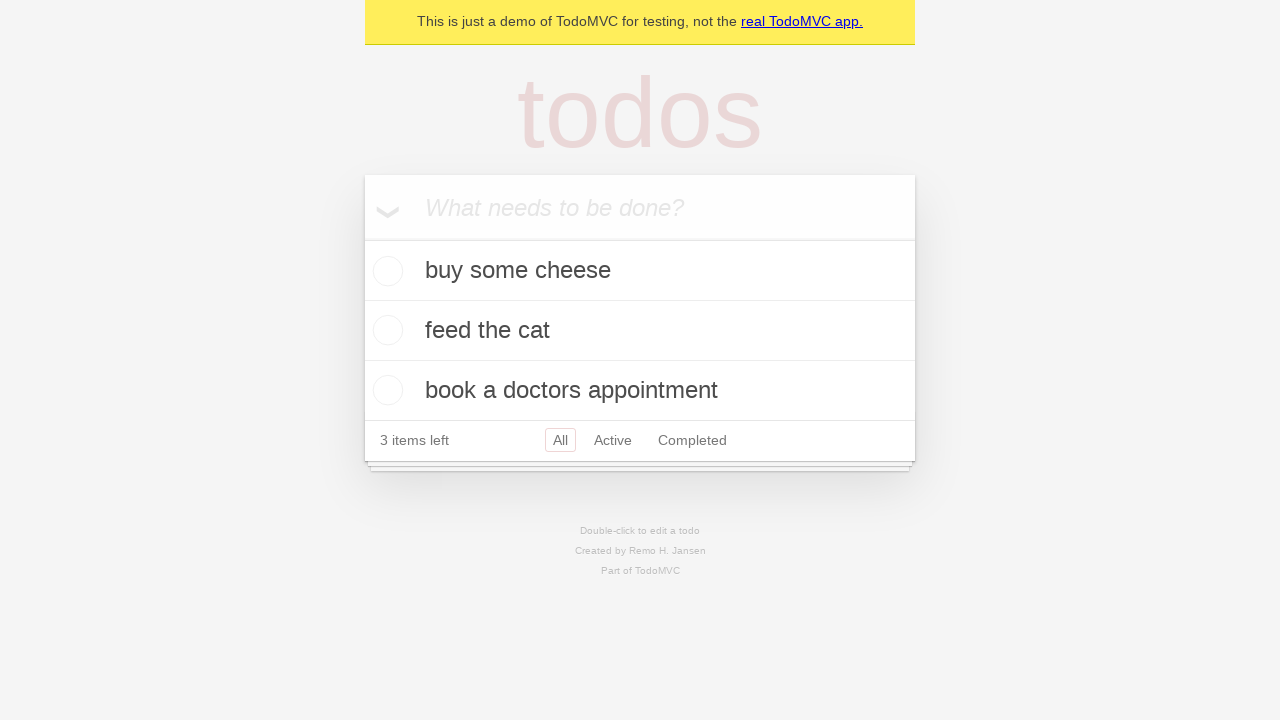

Checked the second todo item at (385, 330) on internal:testid=[data-testid="todo-item"s] >> nth=1 >> internal:role=checkbox
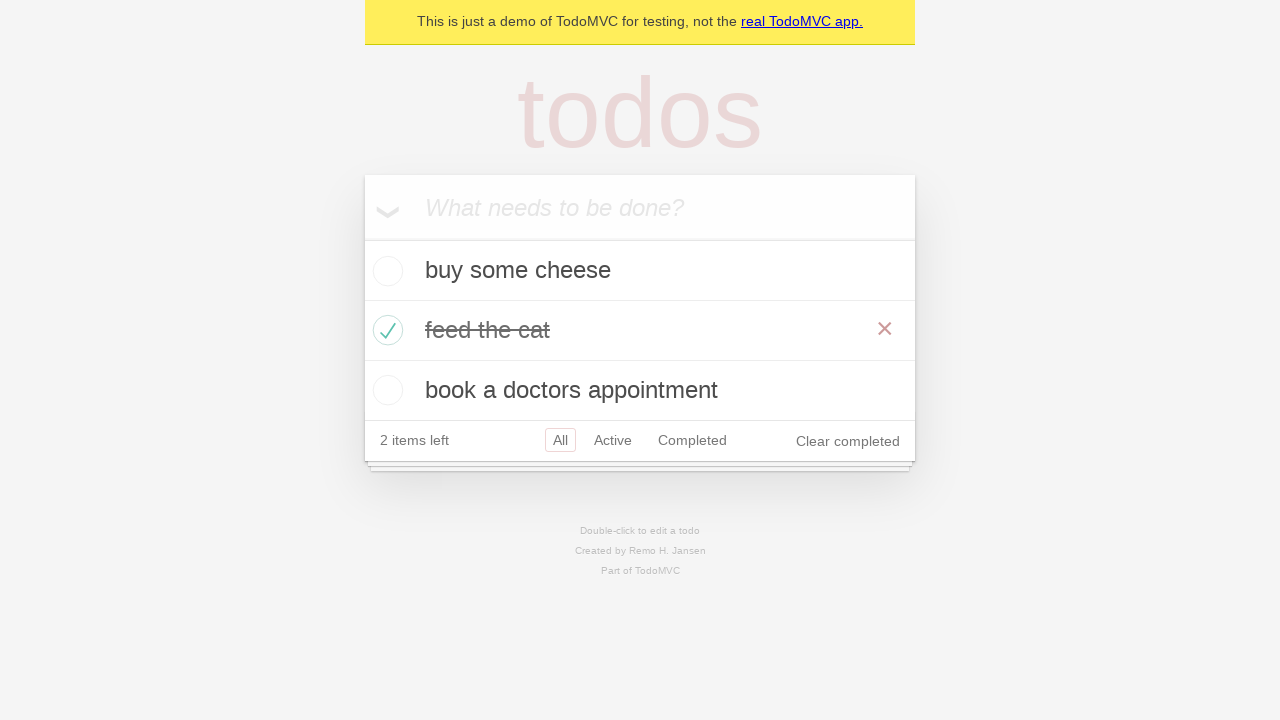

Clicked All filter link at (560, 440) on internal:role=link[name="All"i]
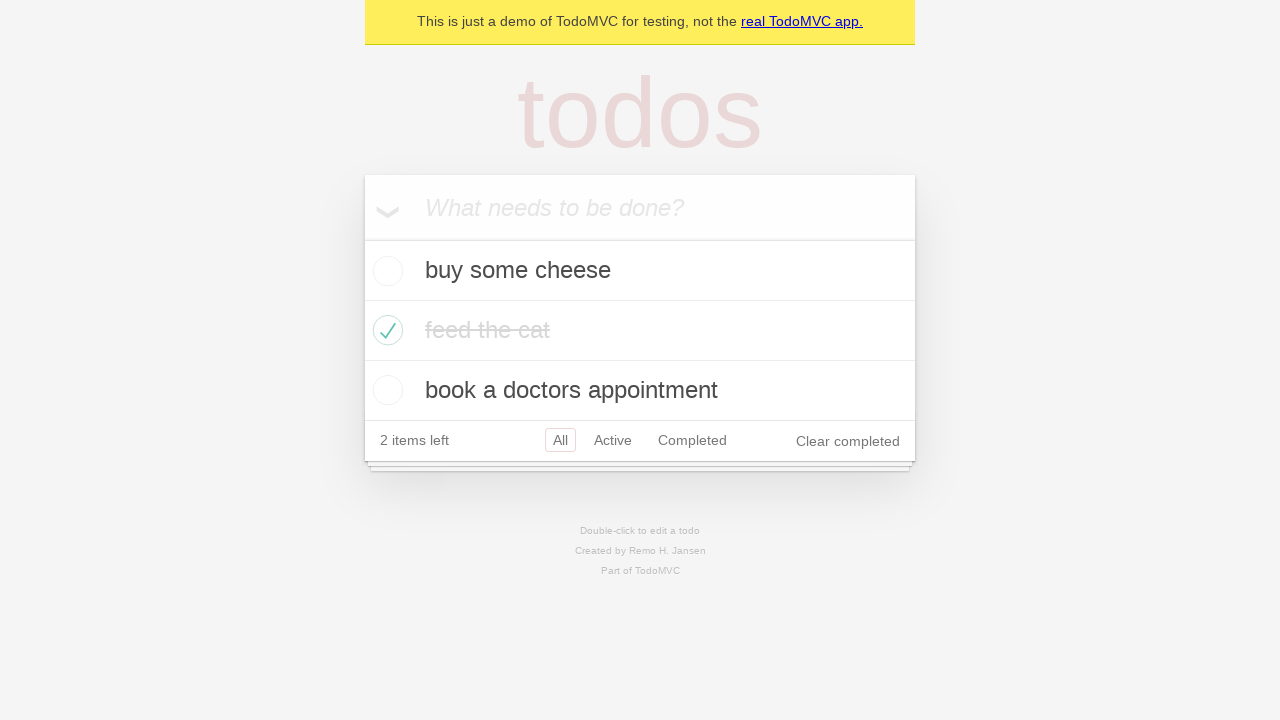

Clicked Active filter link at (613, 440) on internal:role=link[name="Active"i]
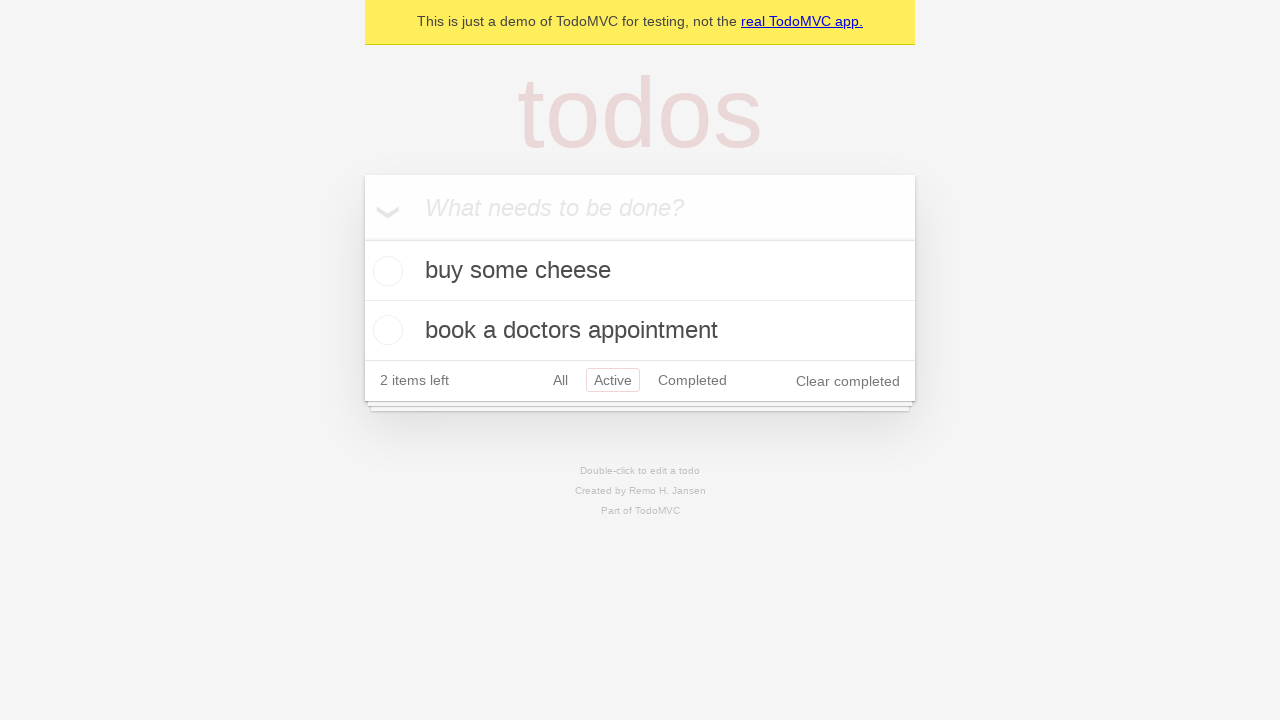

Clicked Completed filter link at (692, 380) on internal:role=link[name="Completed"i]
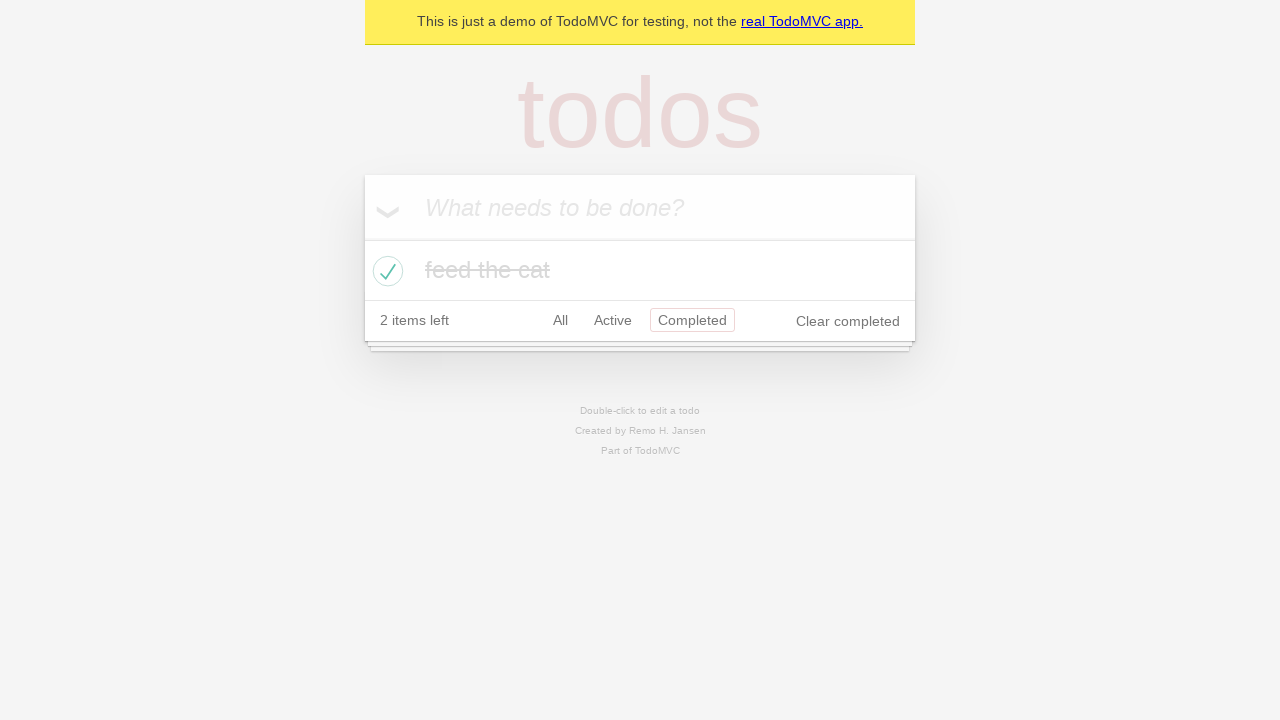

Navigated back to Active filter view
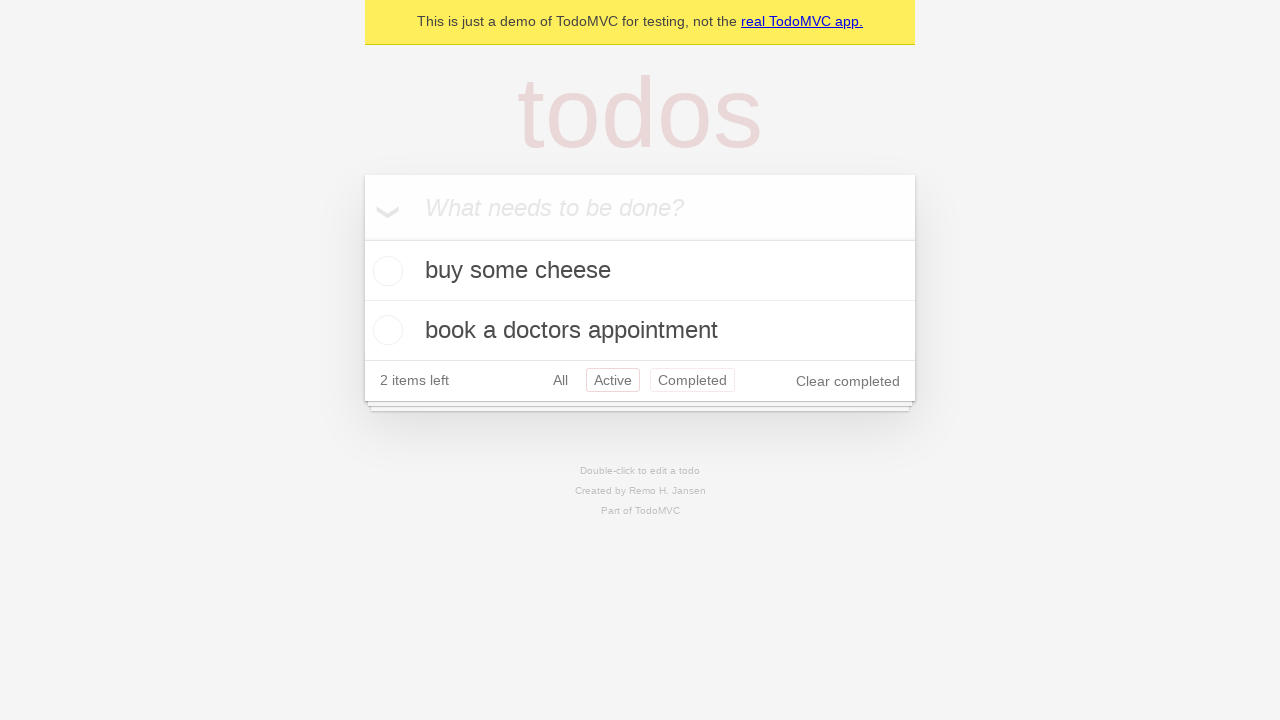

Navigated back to All filter view
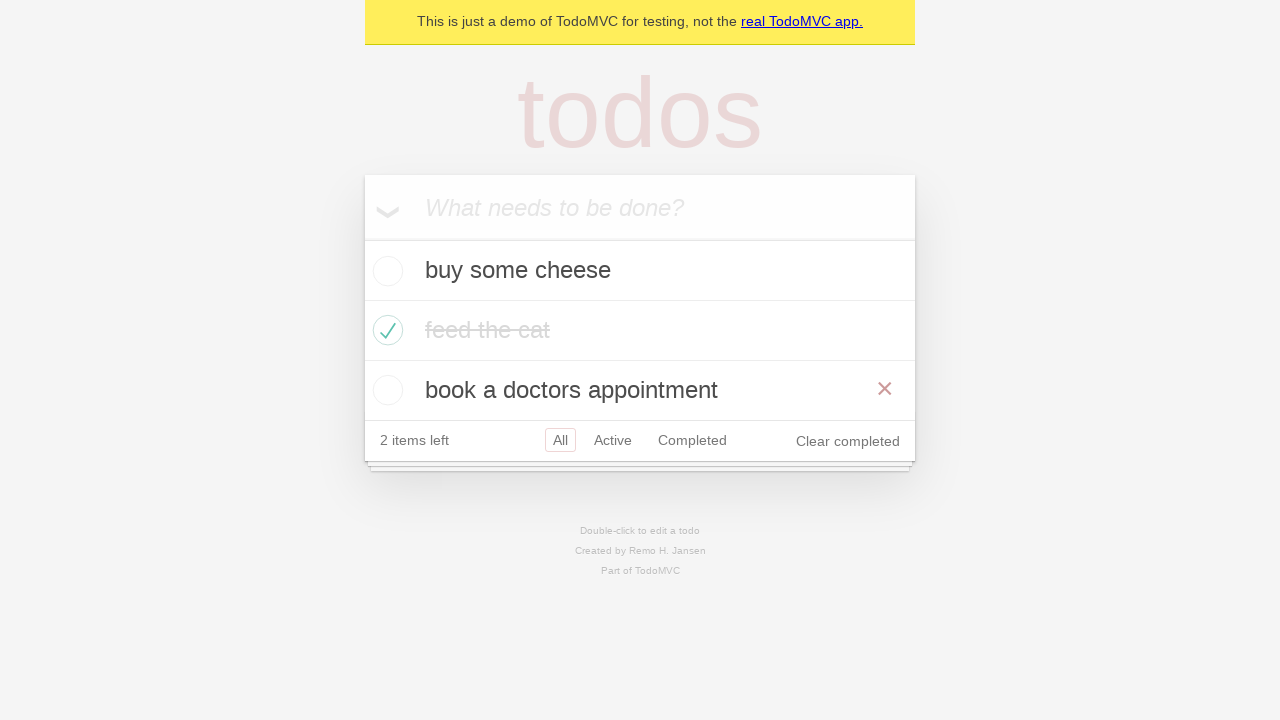

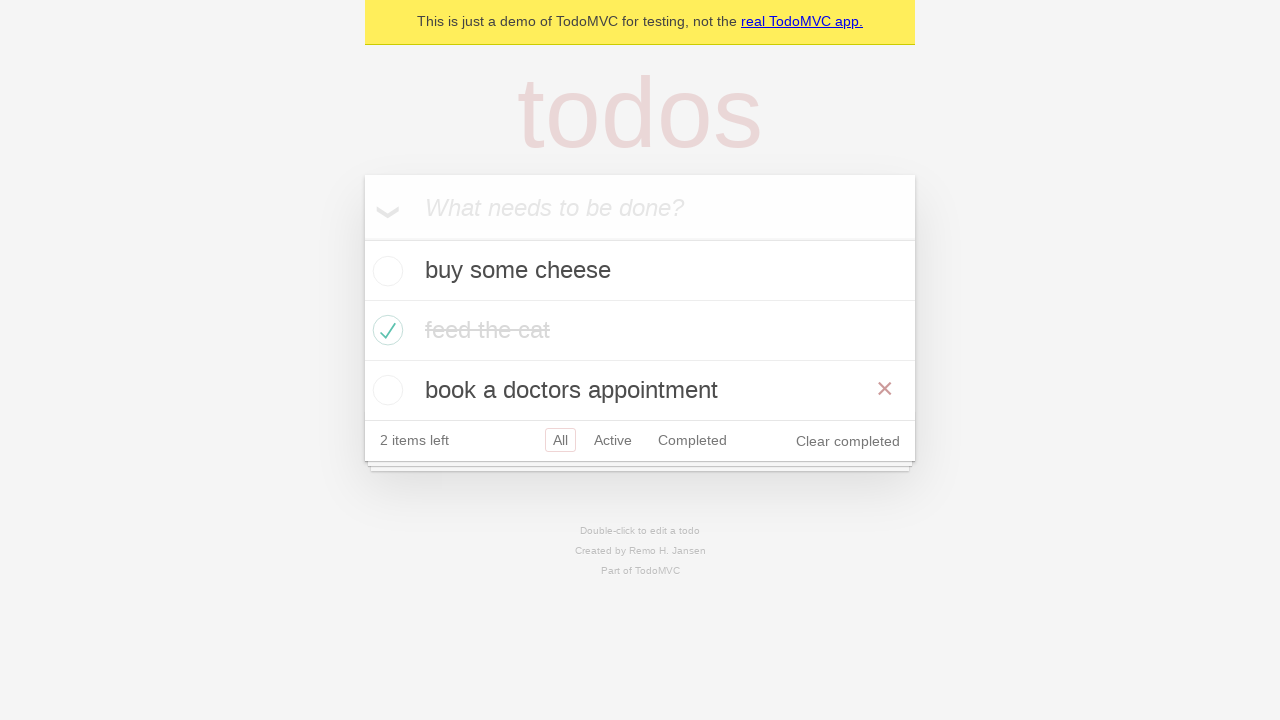